Interacts with a web challenge page by clicking on various text elements, focusing on a response input field, and submitting a response.

Starting URL: https://daedalus.janniskaranikis.dev/challenges/6-countersign

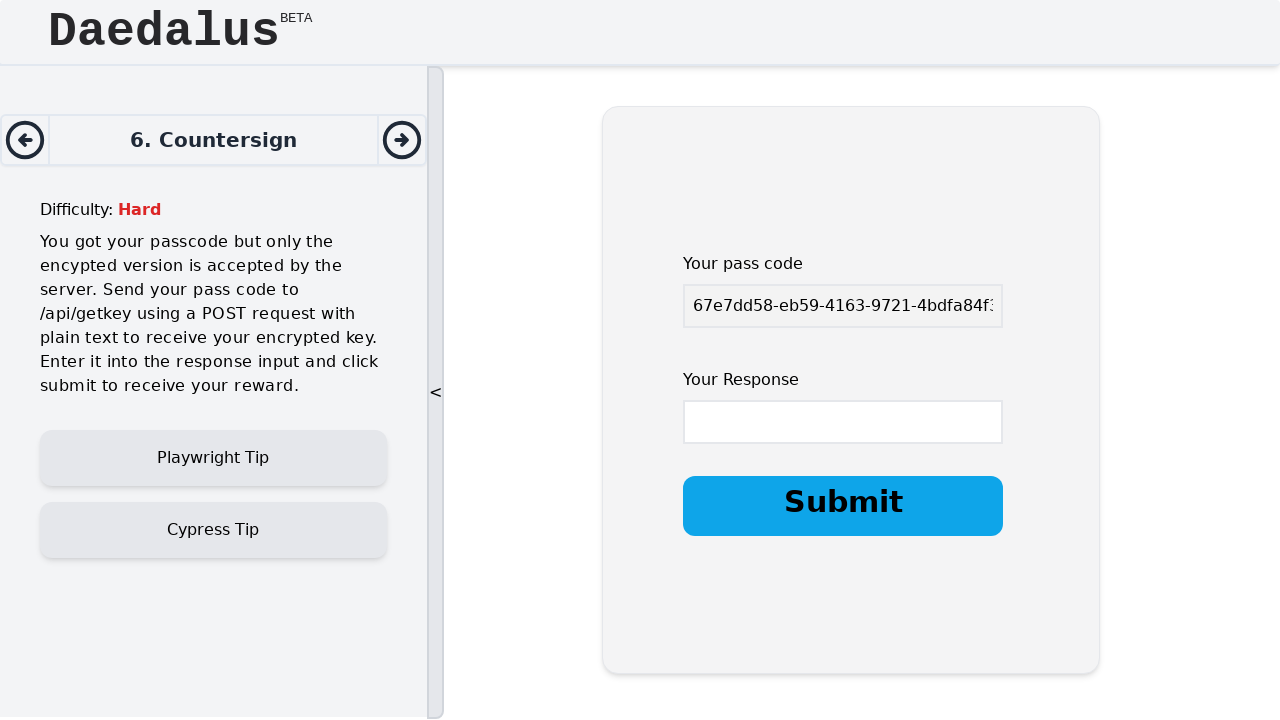

Clicked on instruction text 'You got your passcode but' at (213, 314) on internal:text="You got your passcode but"i
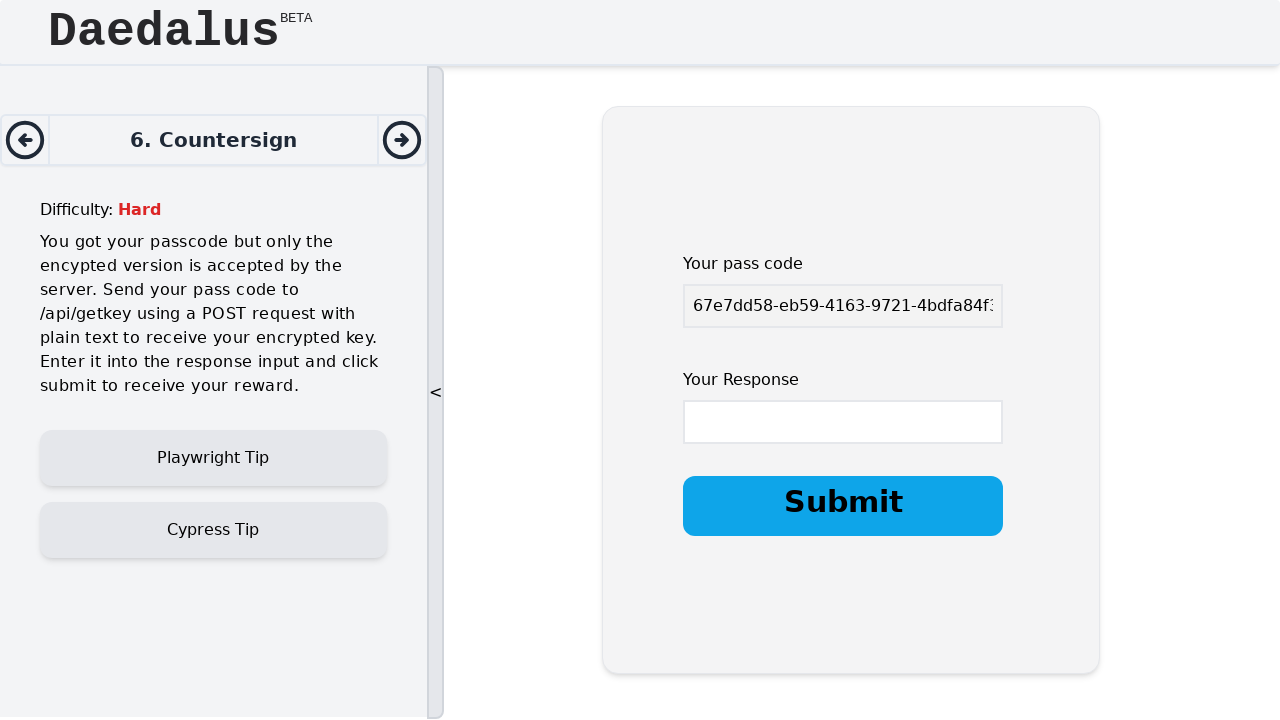

Clicked on API endpoint text '/api/getkey' at (86, 314) on internal:text="/api/getkey"i
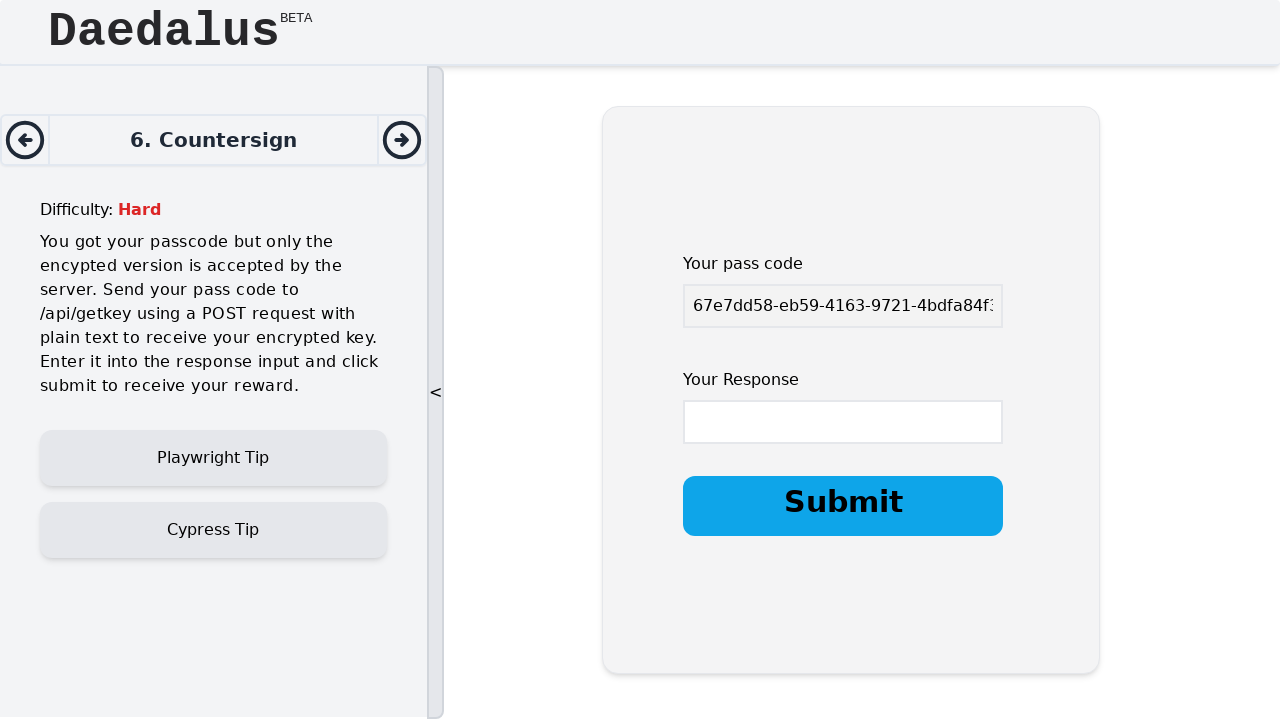

Clicked on POST method text at (227, 314) on internal:text="POST"i
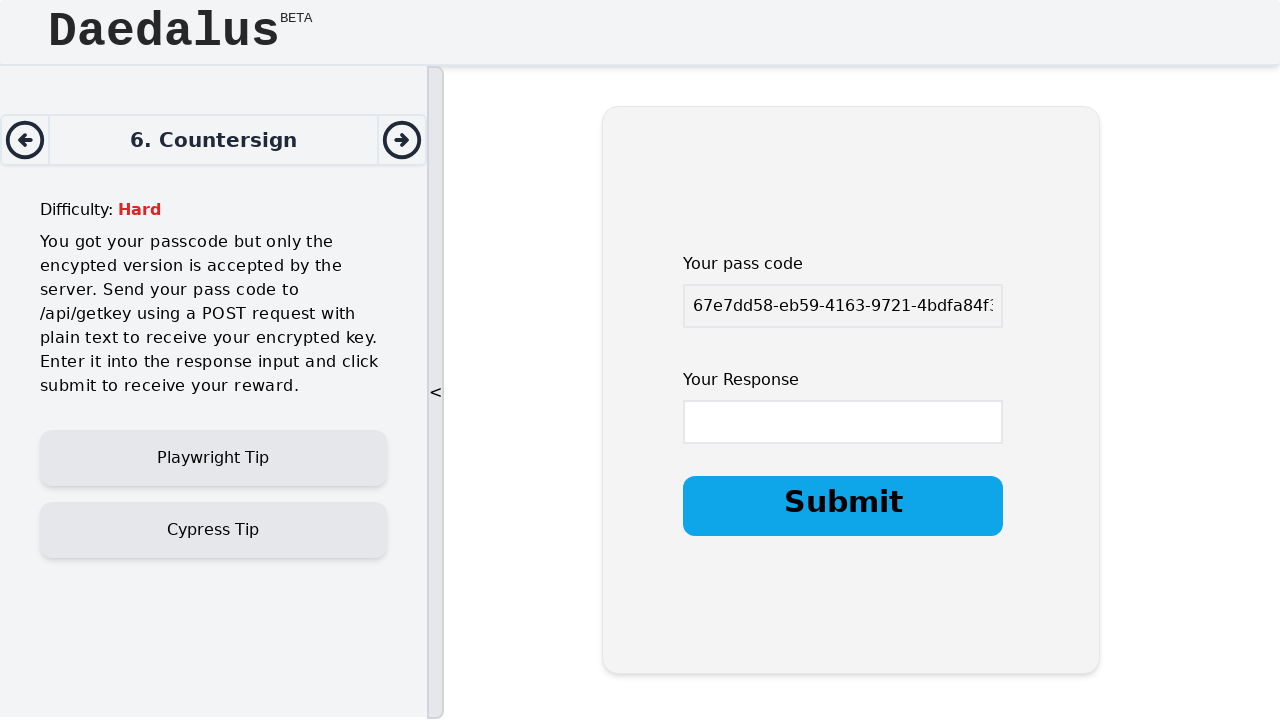

Clicked on plain text option at (82, 338) on internal:text="plain text"i
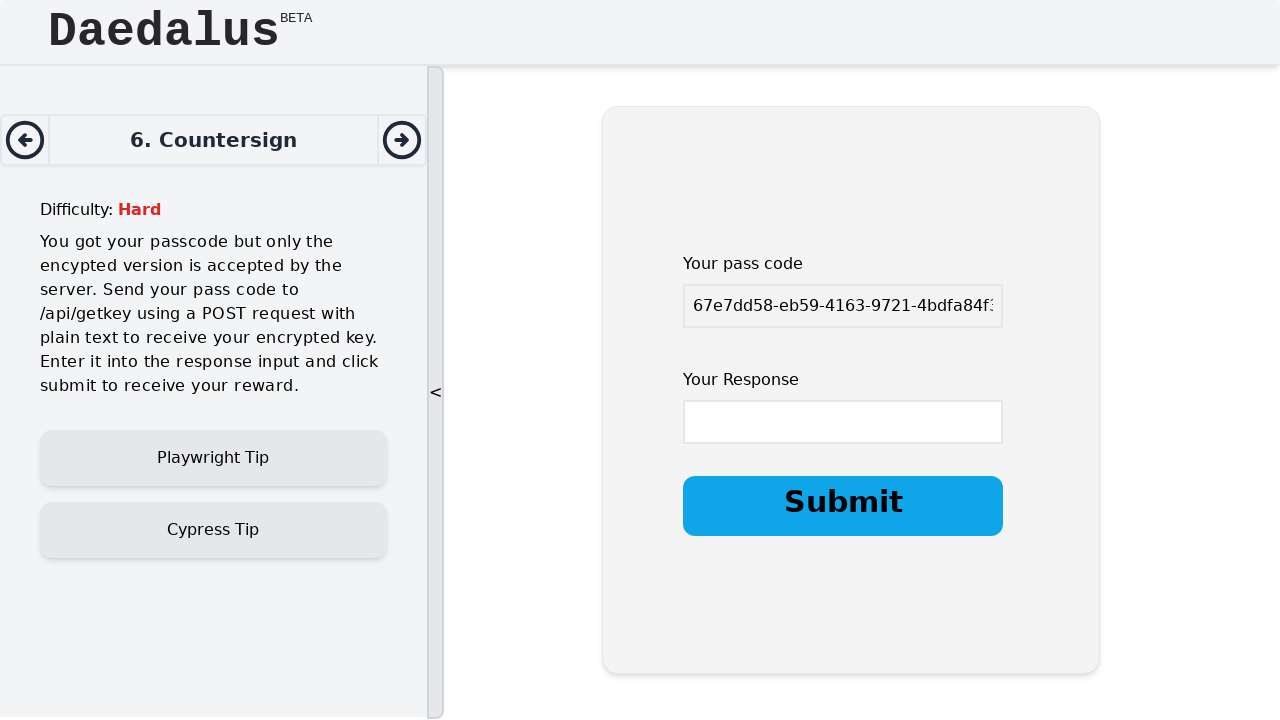

Clicked on instruction text again at (213, 314) on internal:text="You got your passcode but"i
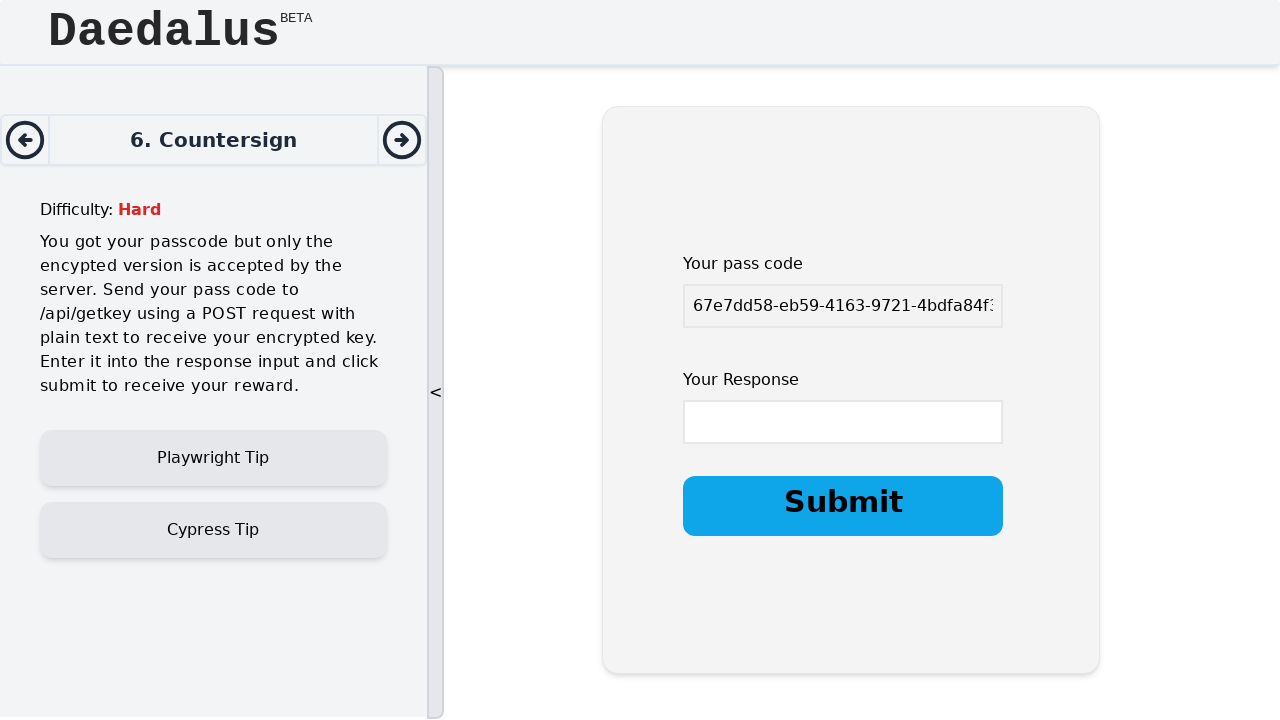

Clicked on the response input field at (843, 422) on internal:label="Your Response"i
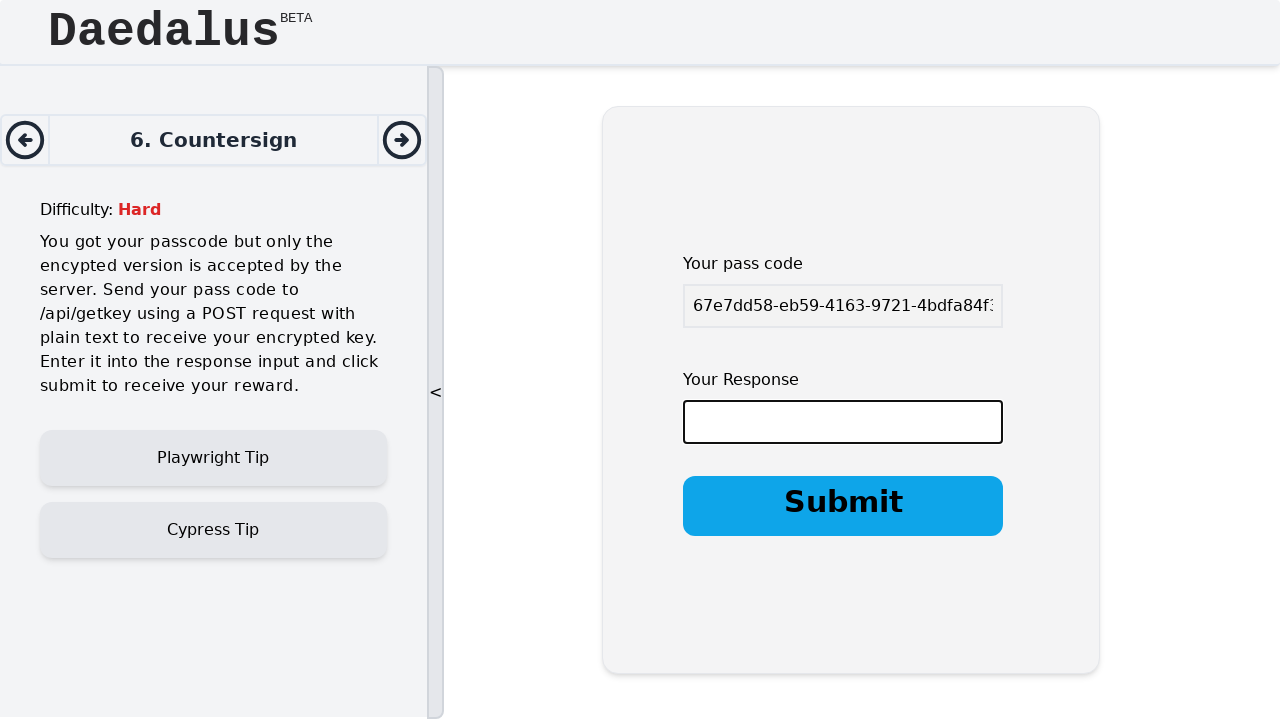

Filled response input field with 'secret_key_12345' on internal:label="Your Response"i
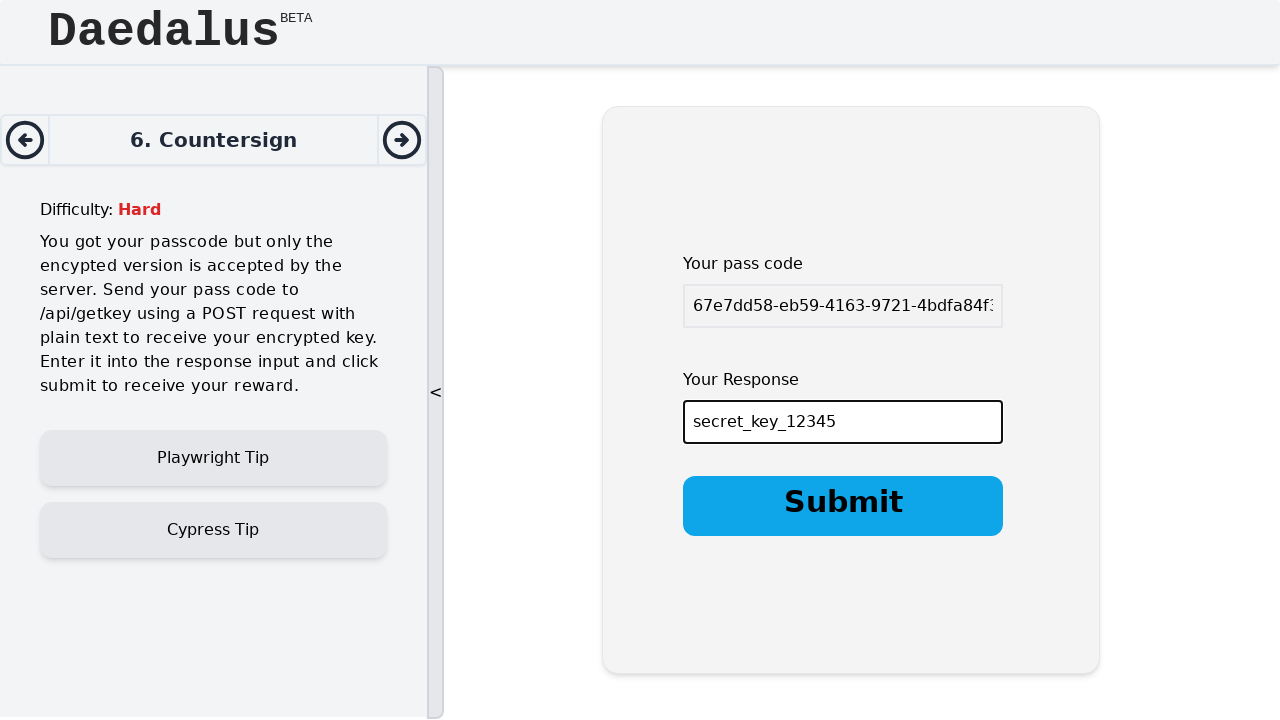

Clicked Submit button to submit response at (843, 506) on internal:role=button[name="Submit"i]
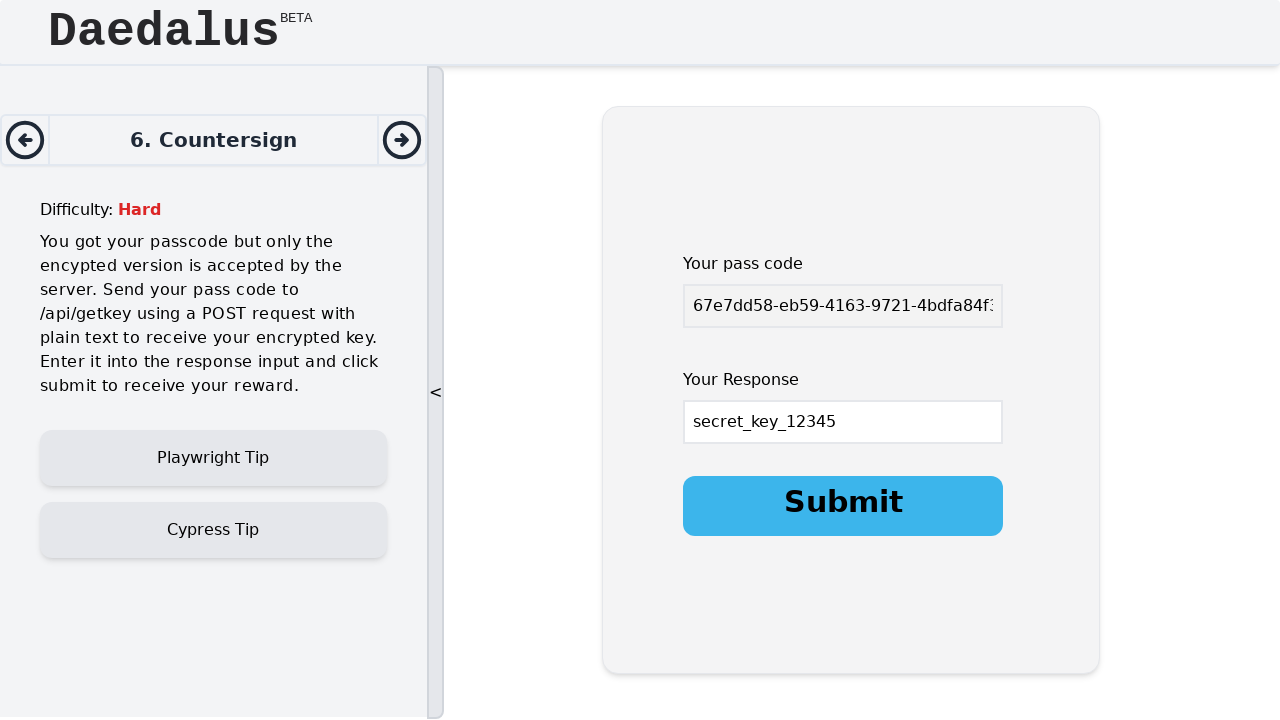

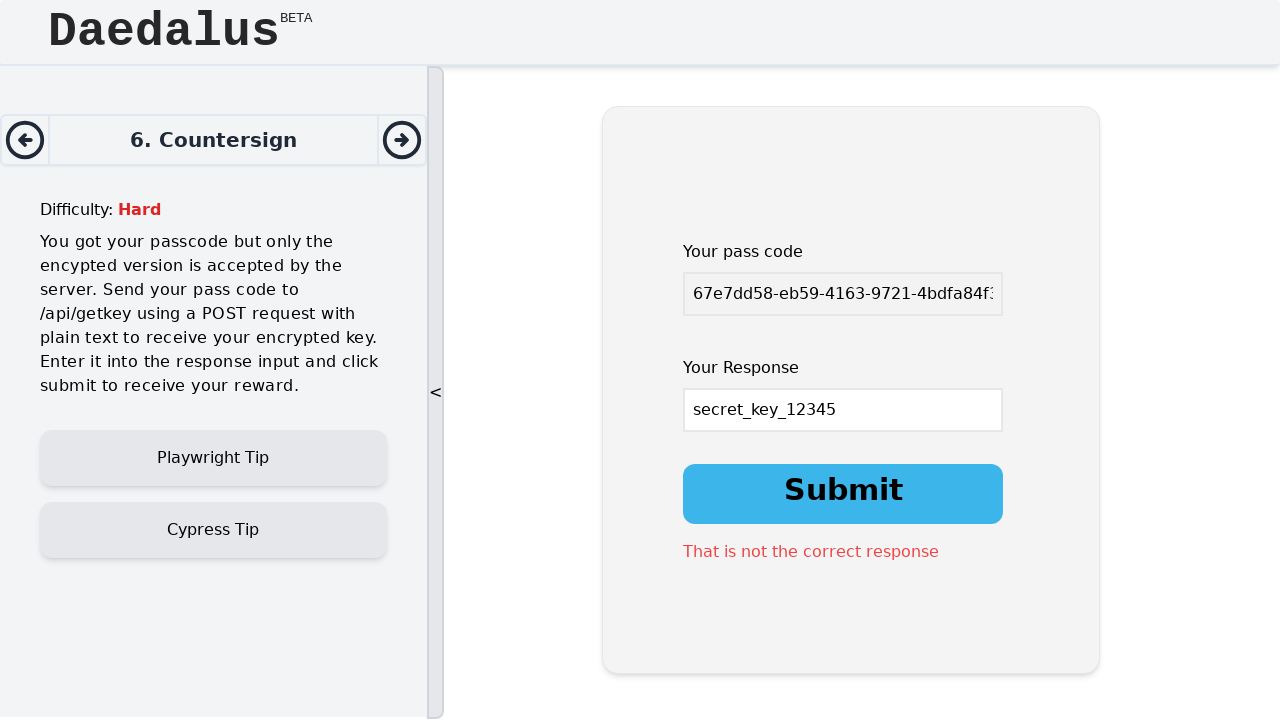